Tests selecting multiple values from a multi-select dropdown

Starting URL: https://freelance-learn-automation.vercel.app/signup

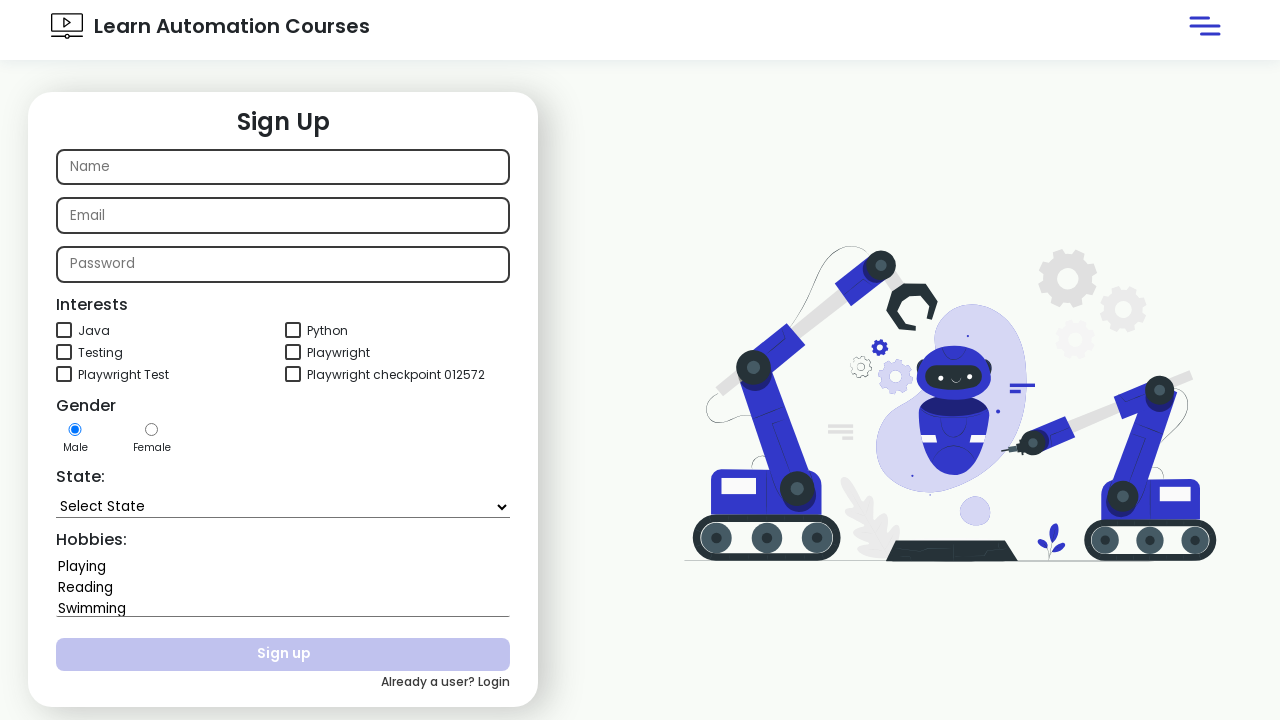

Selected multiple values from hobbies dropdown: Playing, Reading, Swimming on #hobbies
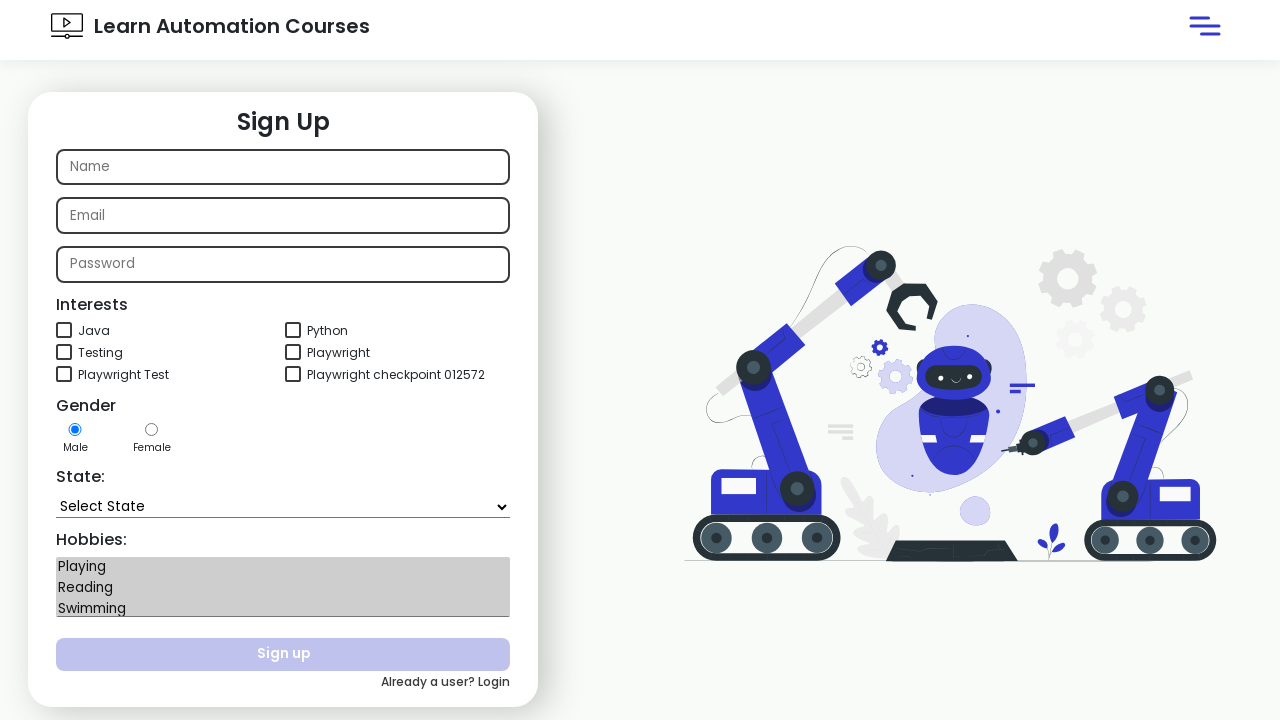

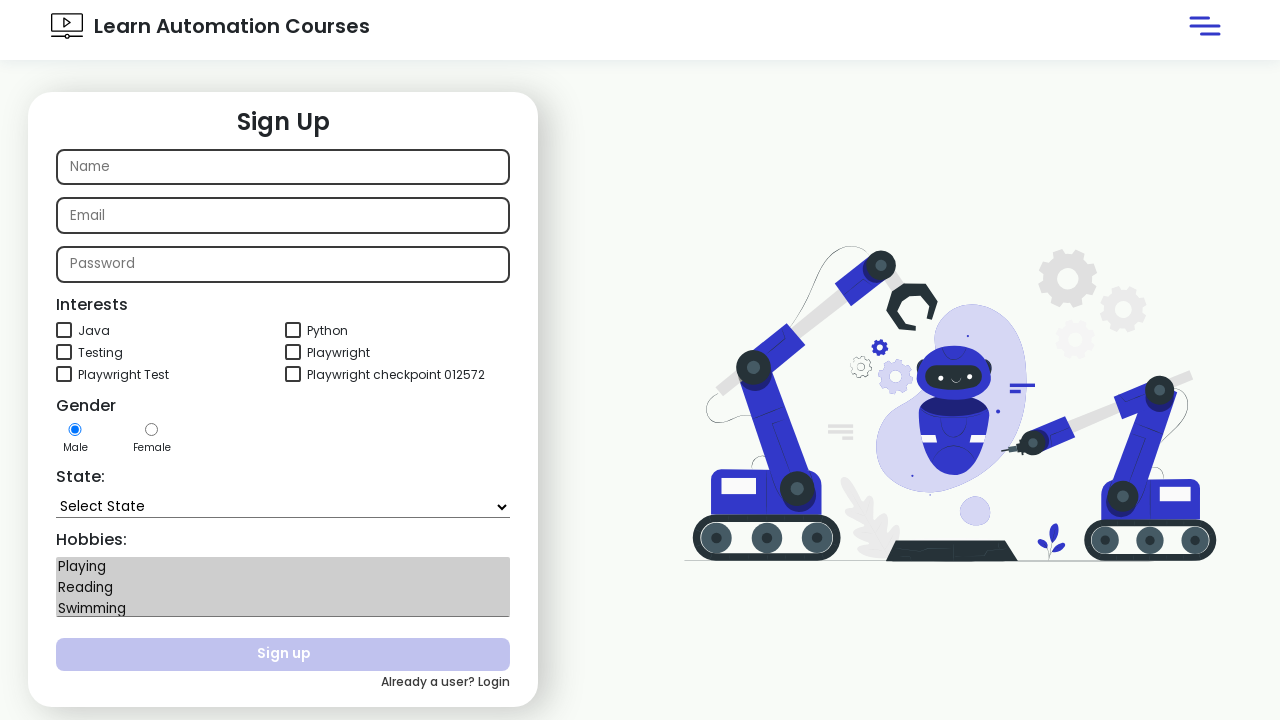